Tests search bar functionality by typing 'lists' into the search input and verifying that the LISTS element is displayed with correct text

Starting URL: https://popageorgianvictor.github.io/PUBLISHED-WEBPAGES/search_bar

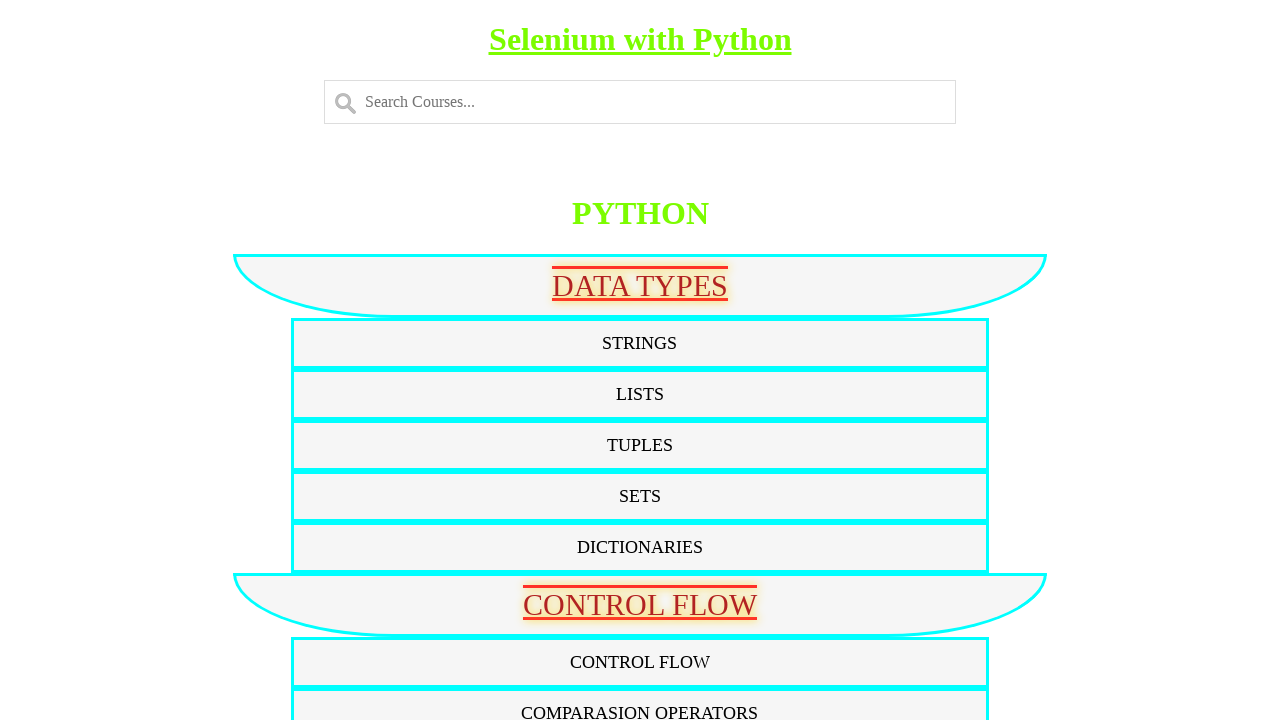

Navigated to search bar test page
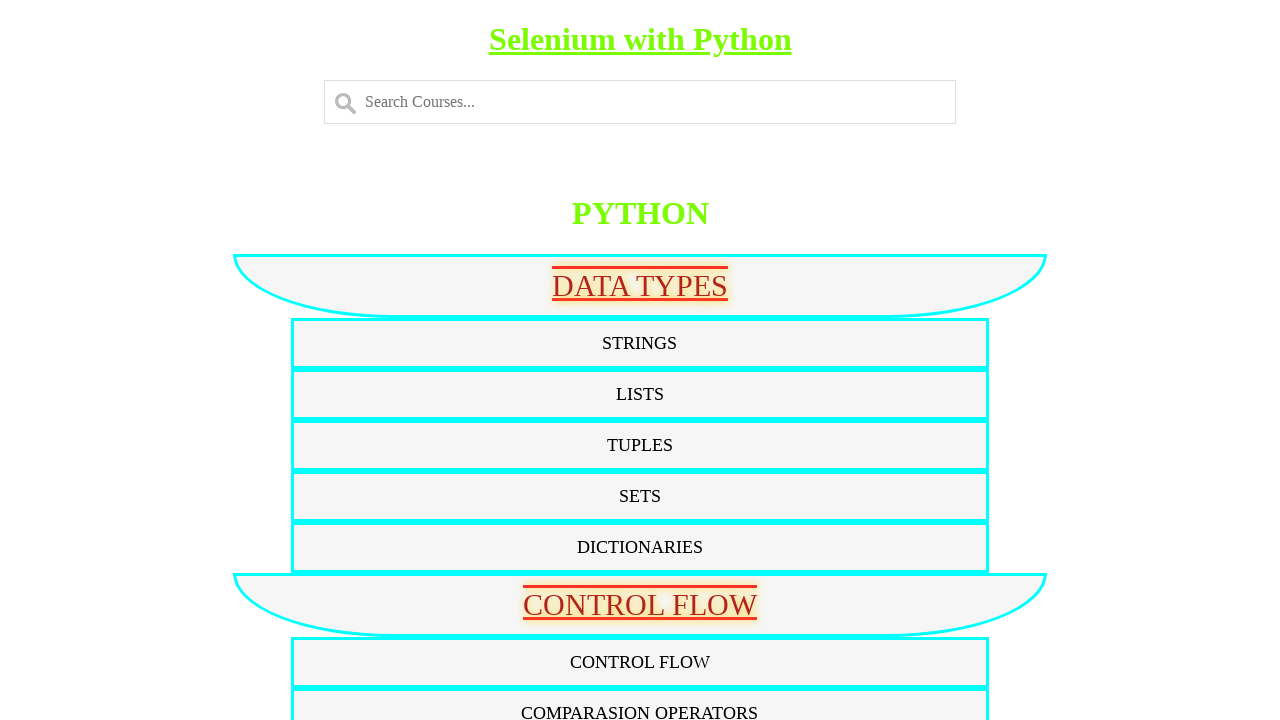

Typed 'lists' into search input field on #myInput
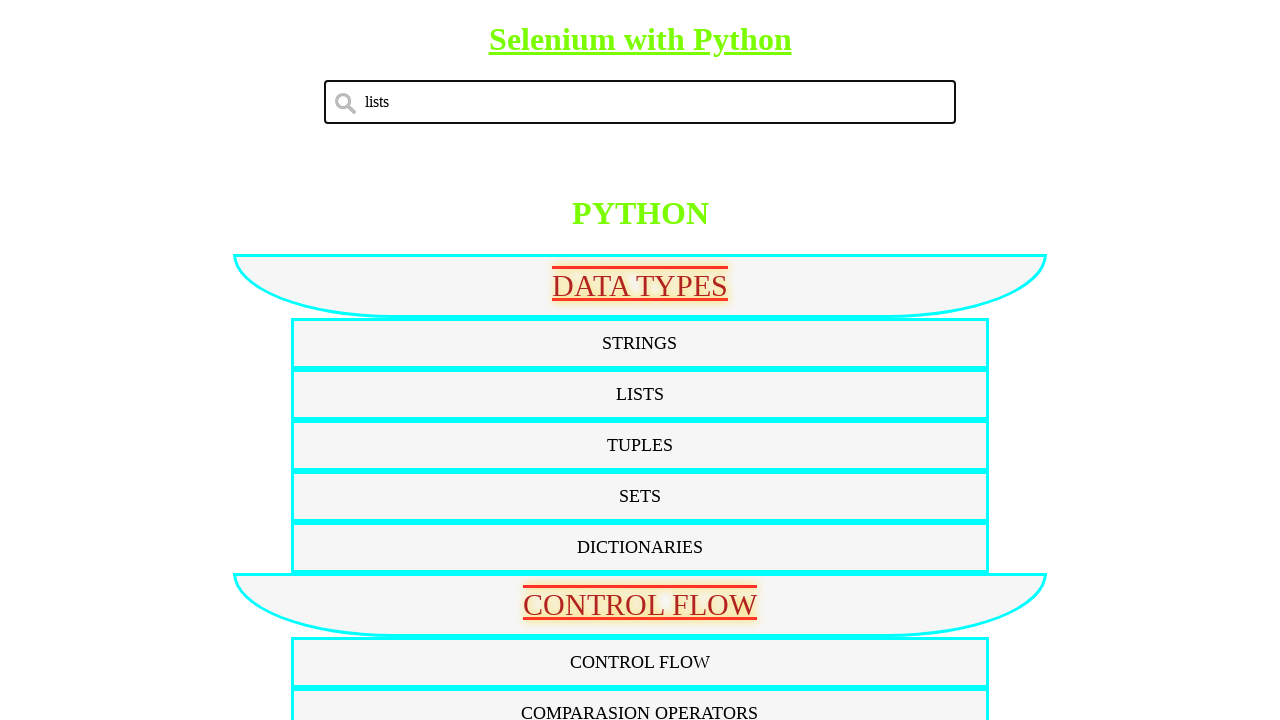

LISTS element became visible after search
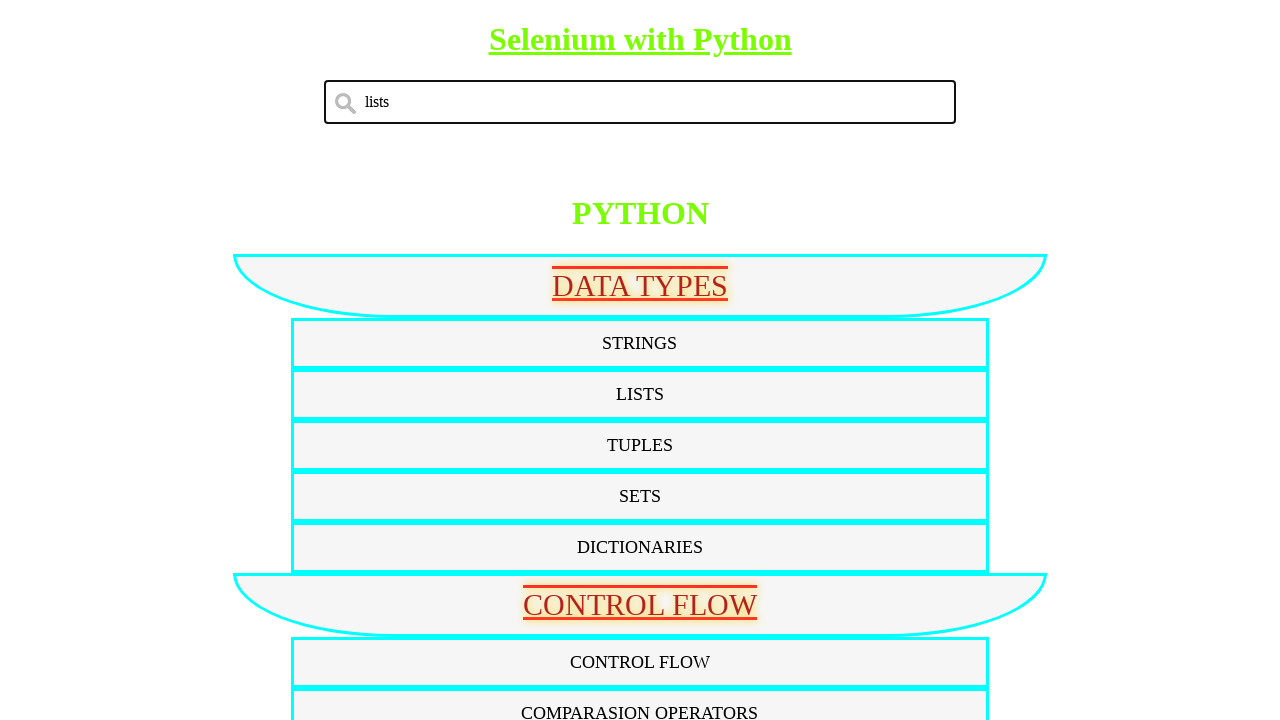

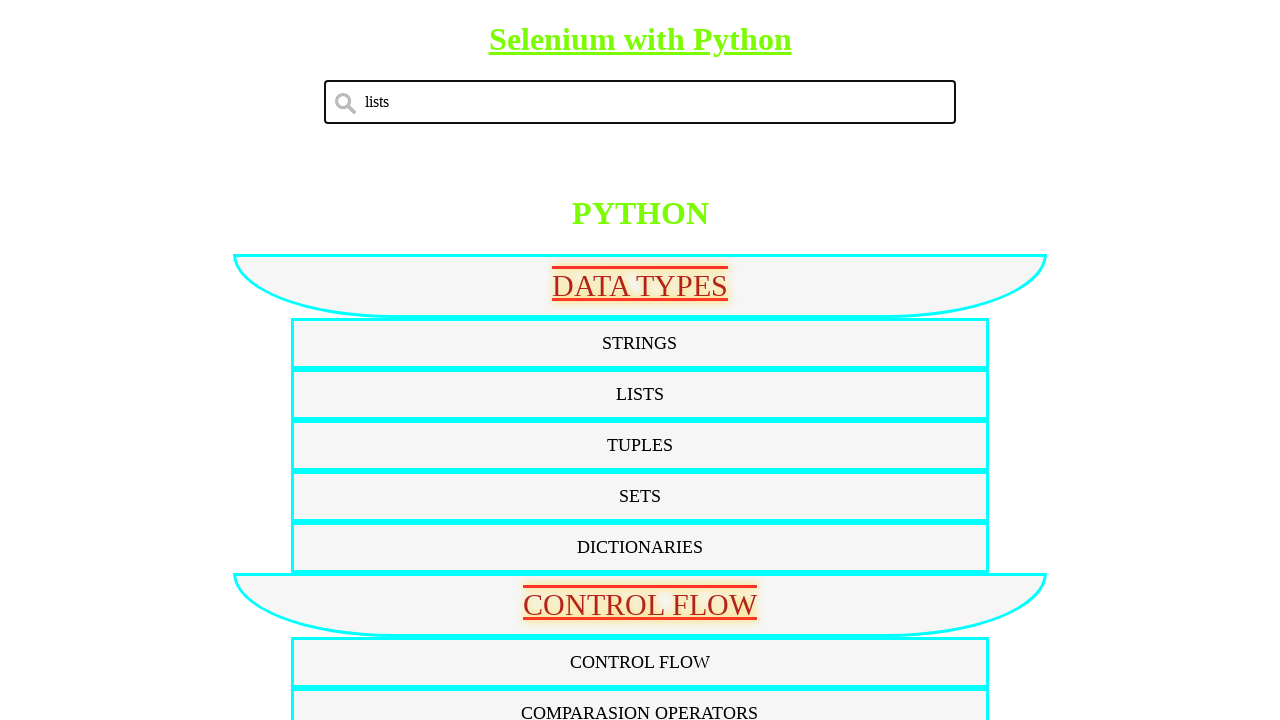